Tests a static currency dropdown by iterating through all dropdown options and selecting each one, then selecting a specific option by index to verify dropdown functionality works correctly.

Starting URL: https://rahulshettyacademy.com/dropdownsPractise/

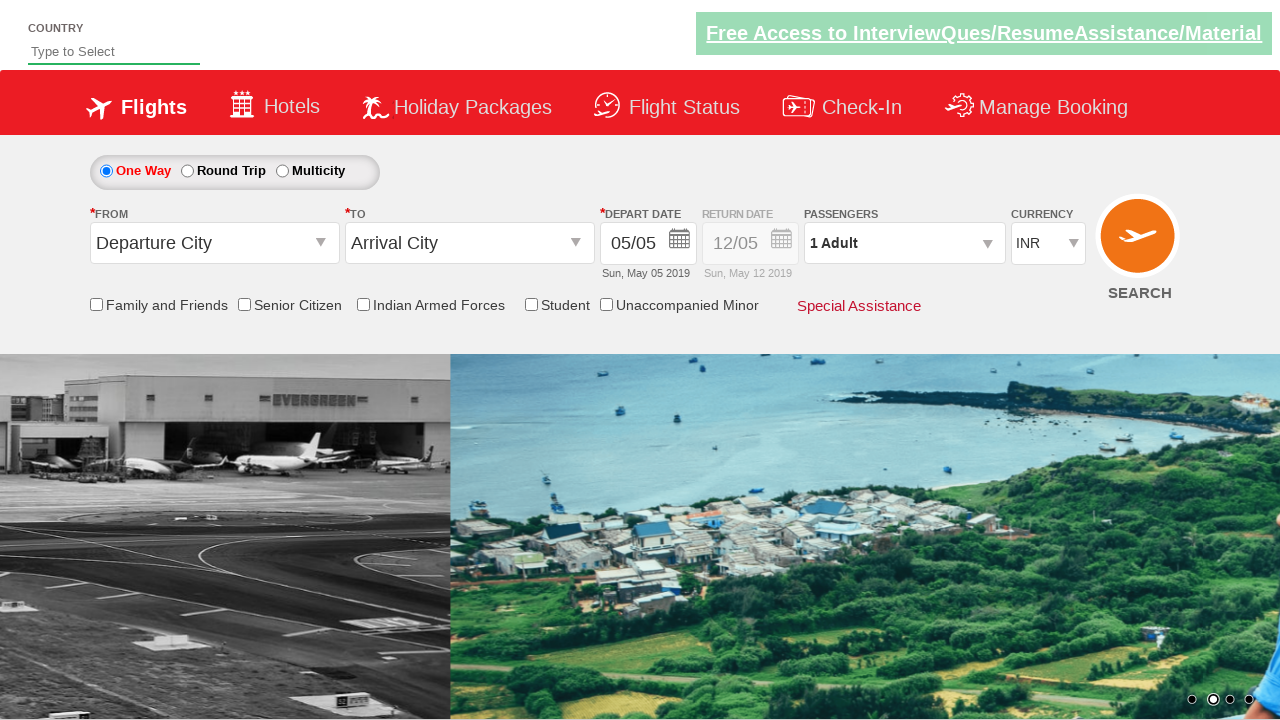

Waited for page to fully load (networkidle)
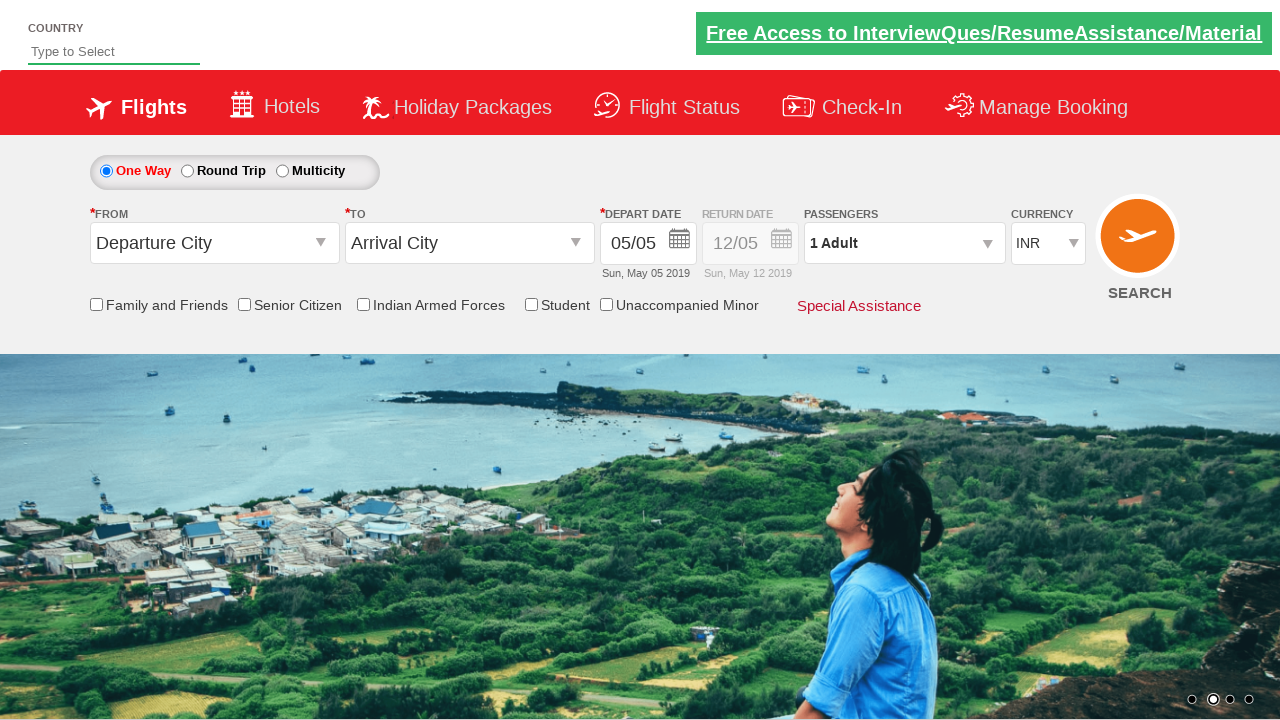

Located the currency dropdown element
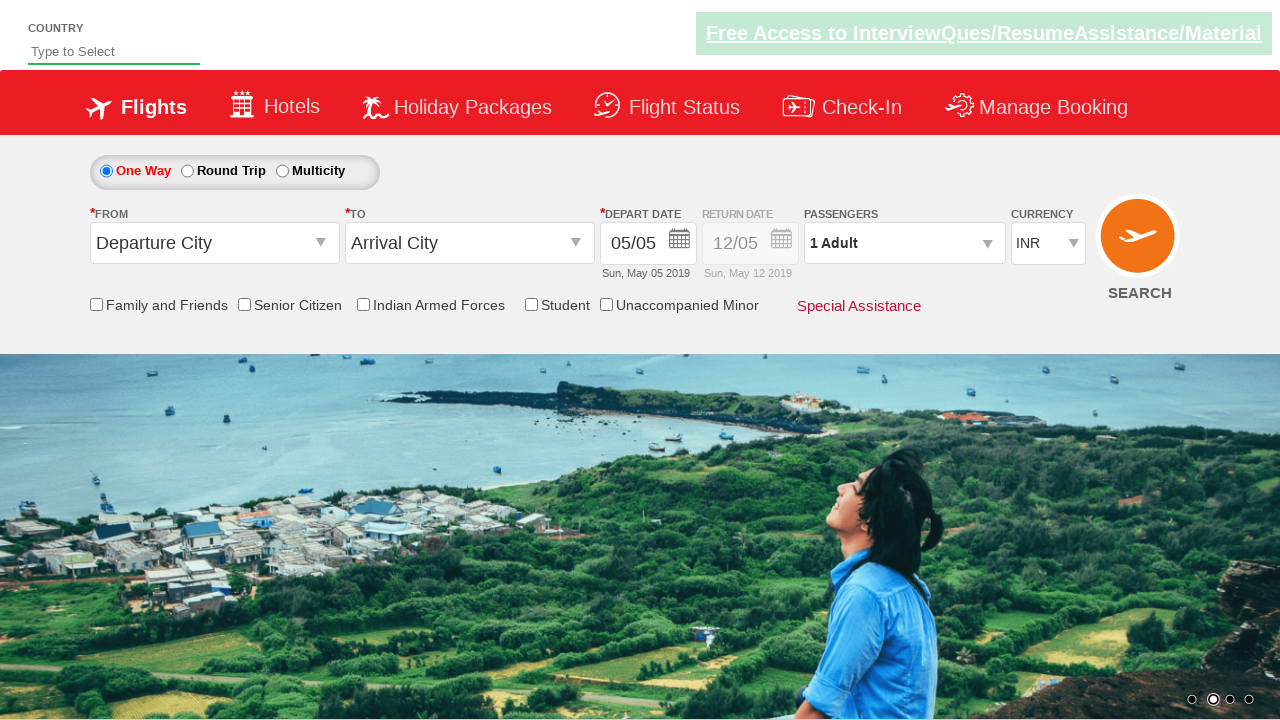

Verified currency dropdown is visible
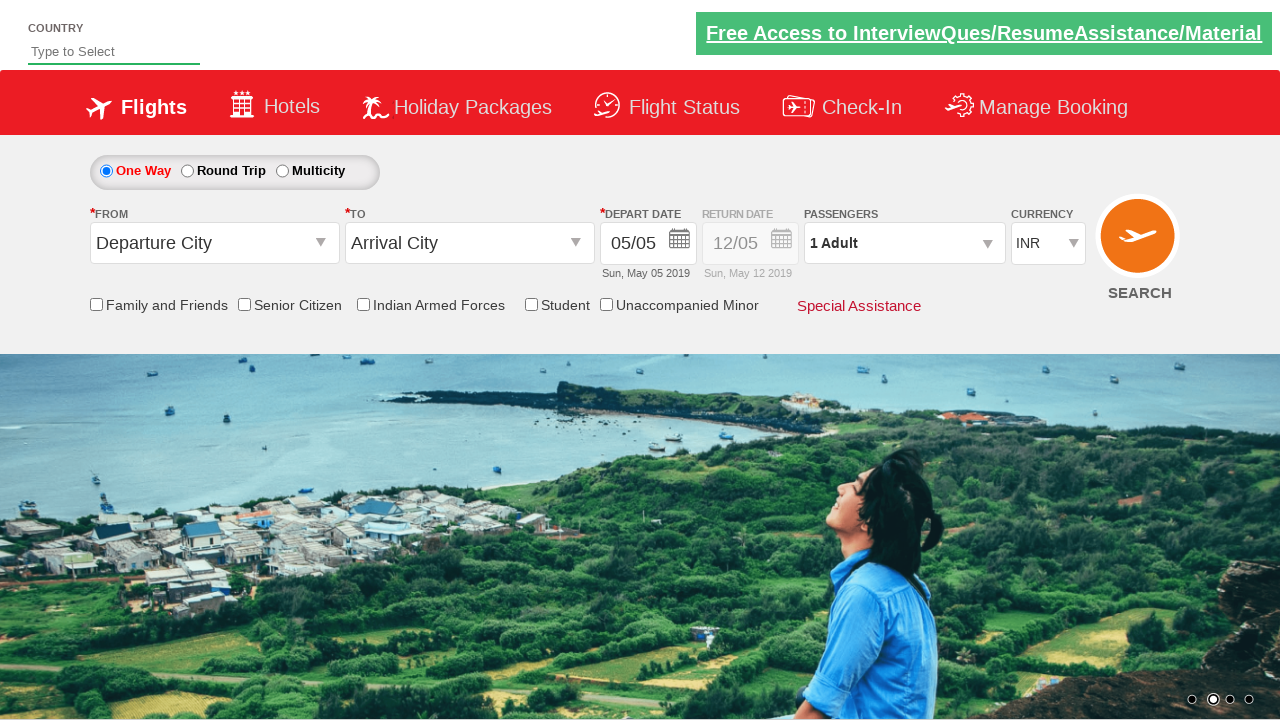

Retrieved dropdown options count: 4
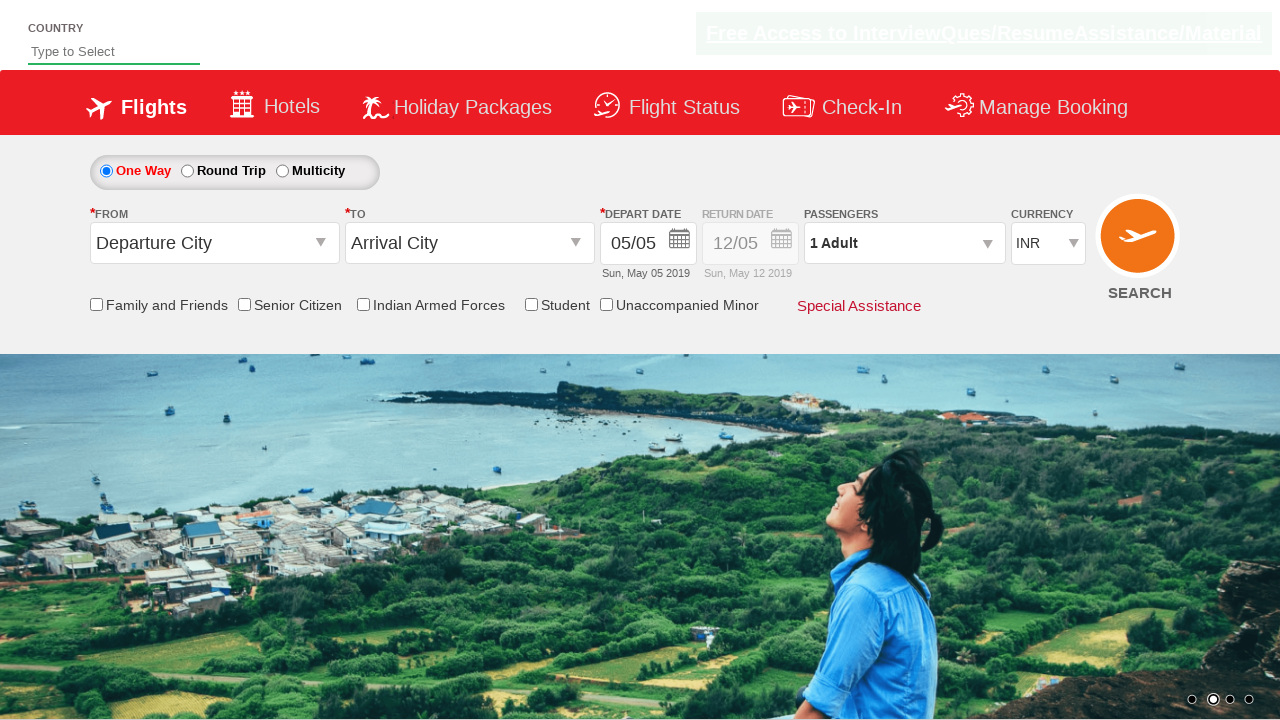

Selected dropdown option at index 1 on select[name*='ListCurrency']
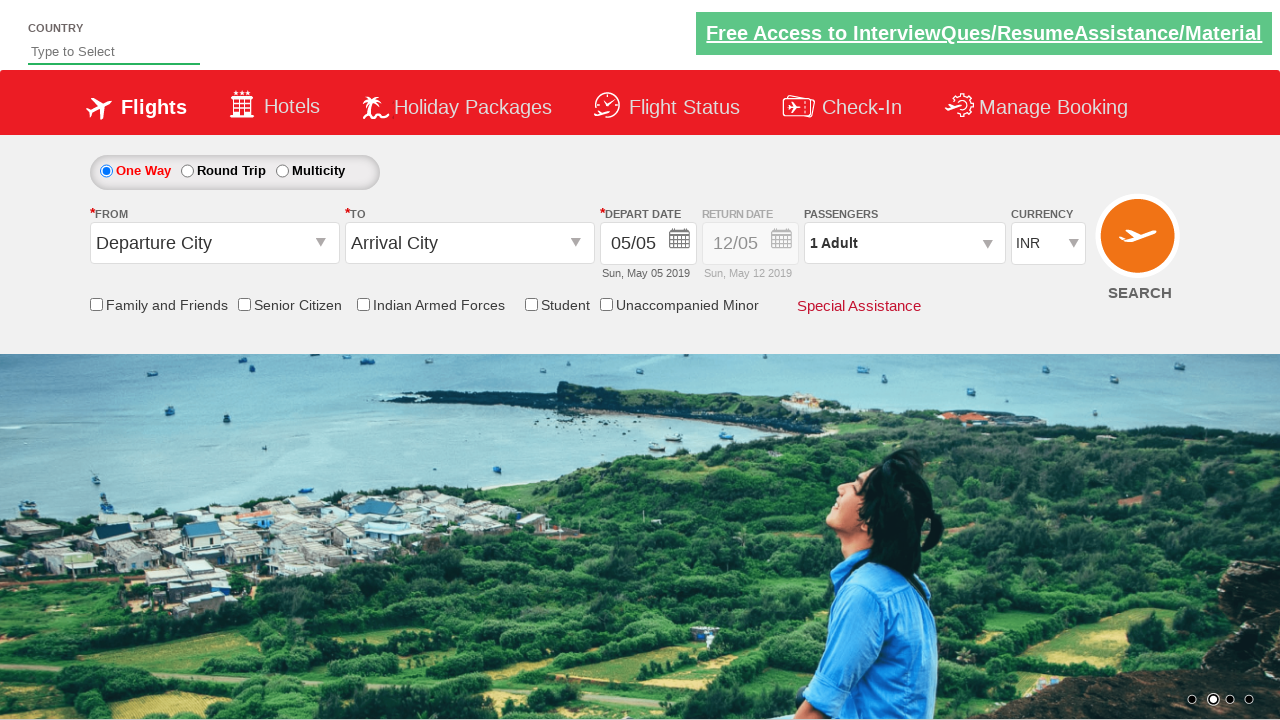

Retrieved selected text: INR
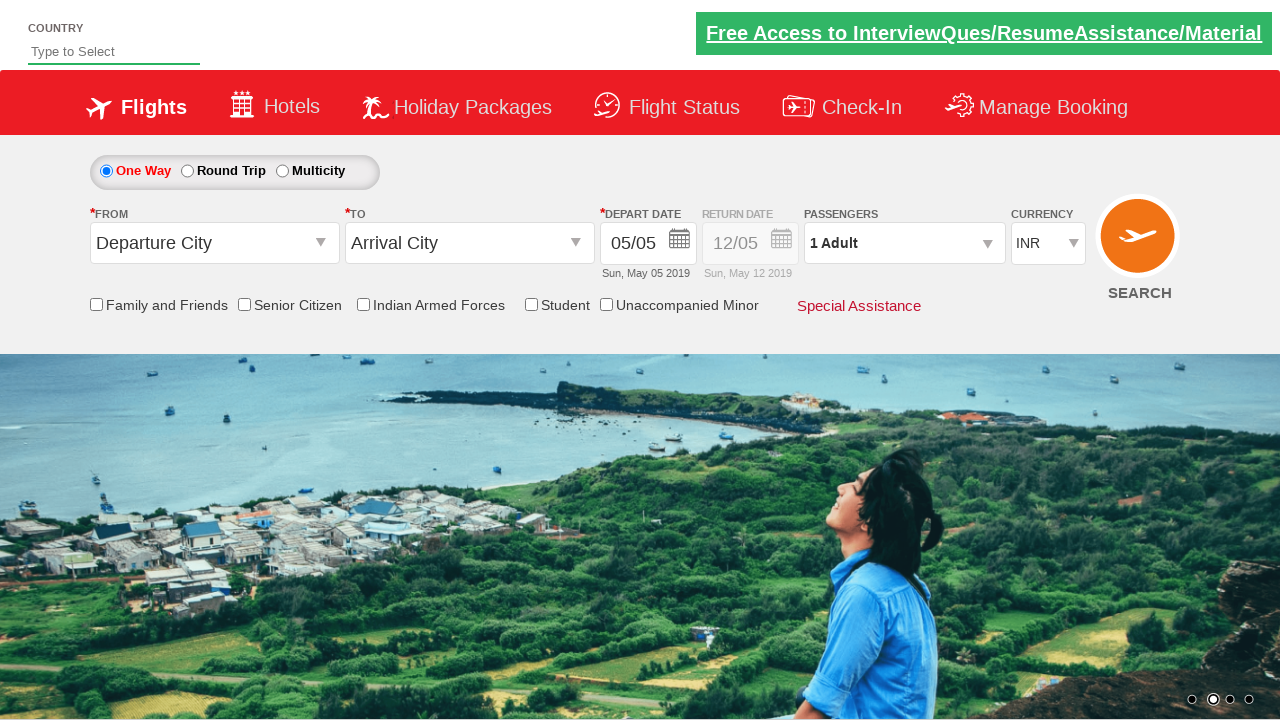

Selected dropdown option at index 2 on select[name*='ListCurrency']
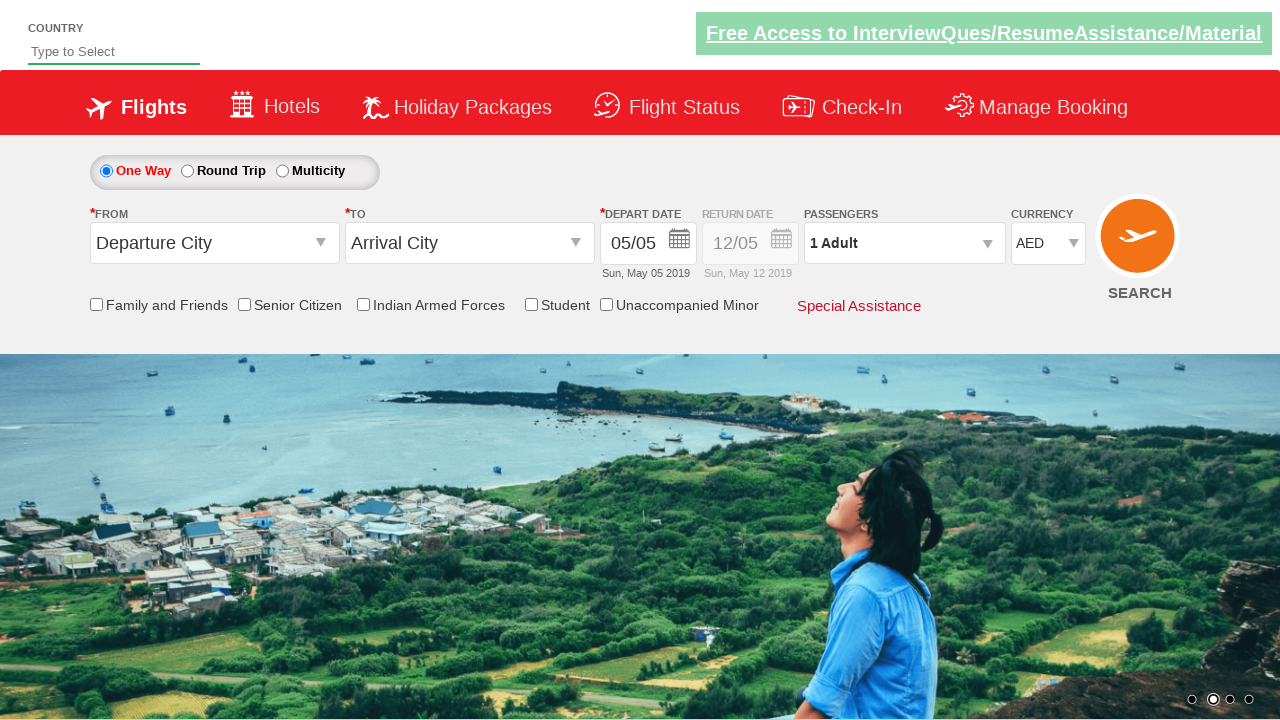

Retrieved selected text: AED
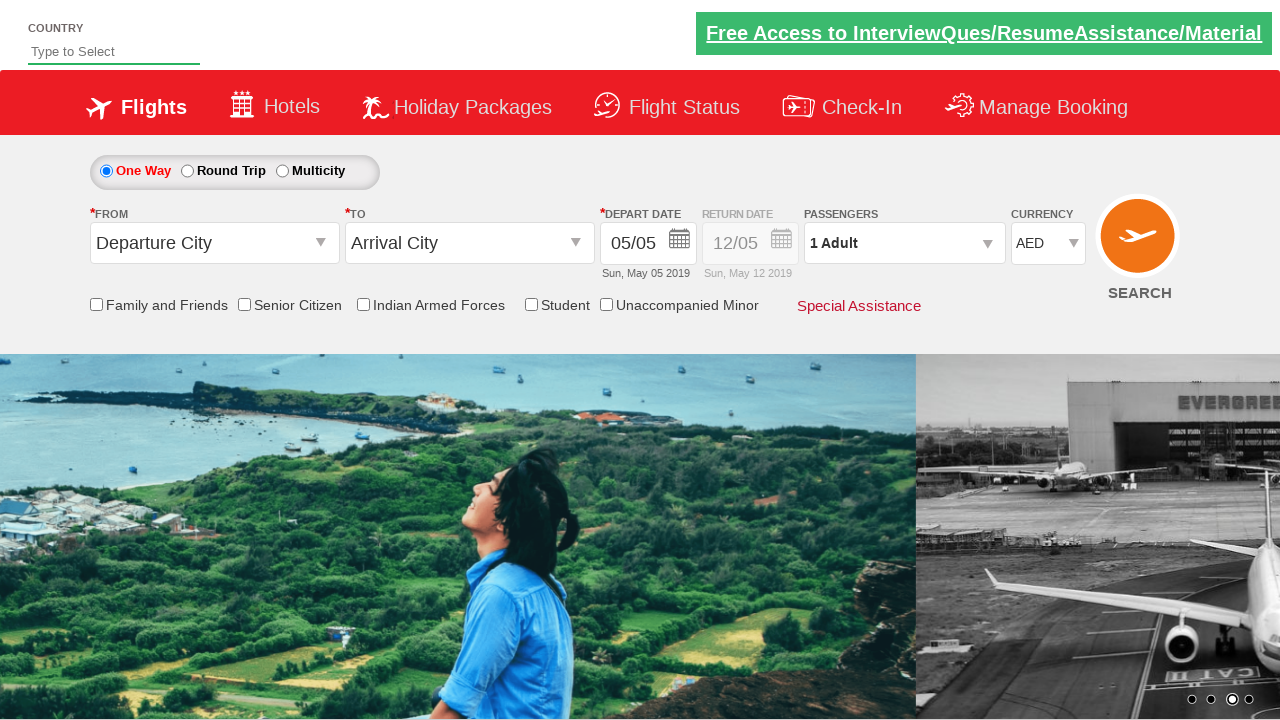

Selected dropdown option at index 3 on select[name*='ListCurrency']
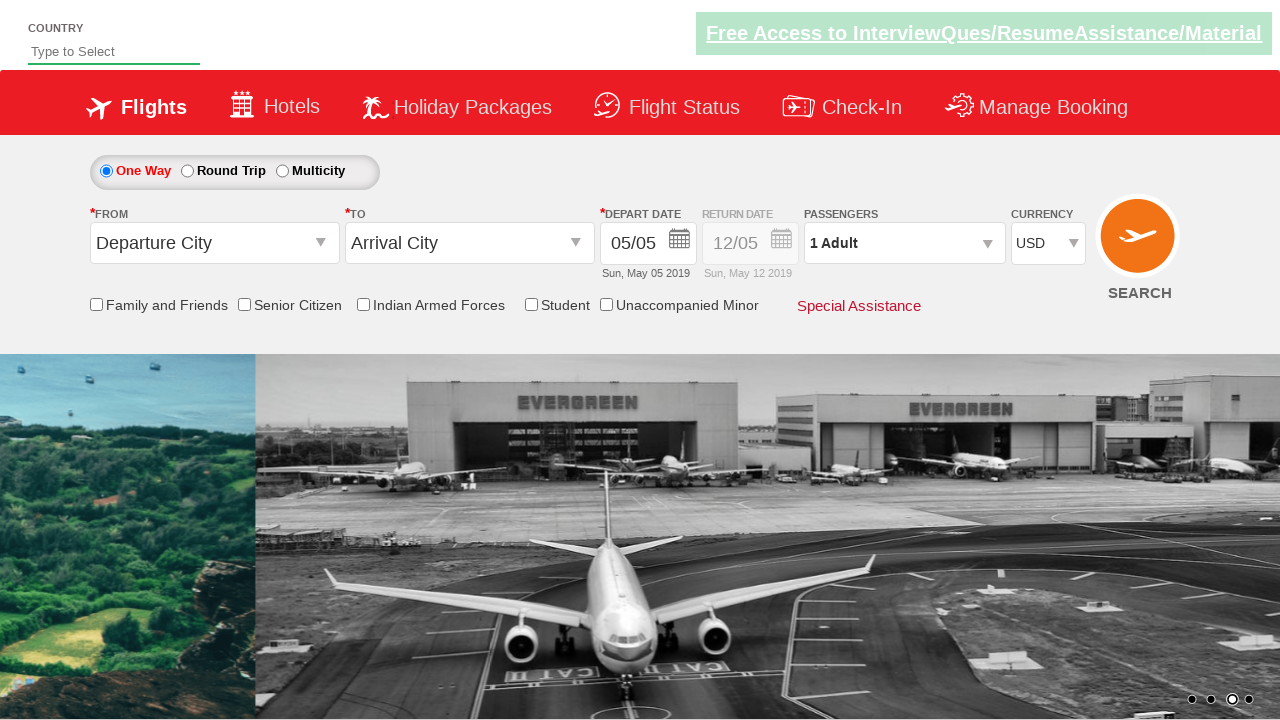

Retrieved selected text: USD
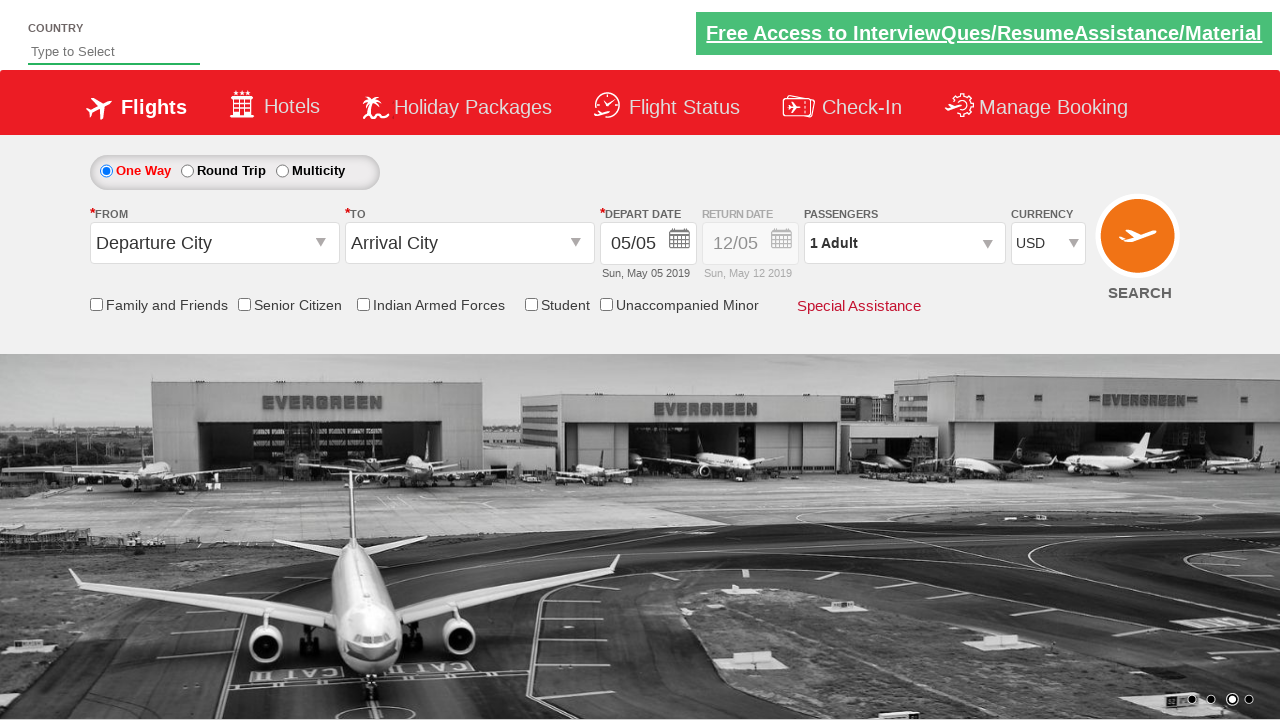

Selected dropdown option at target index 2 on select[name*='ListCurrency']
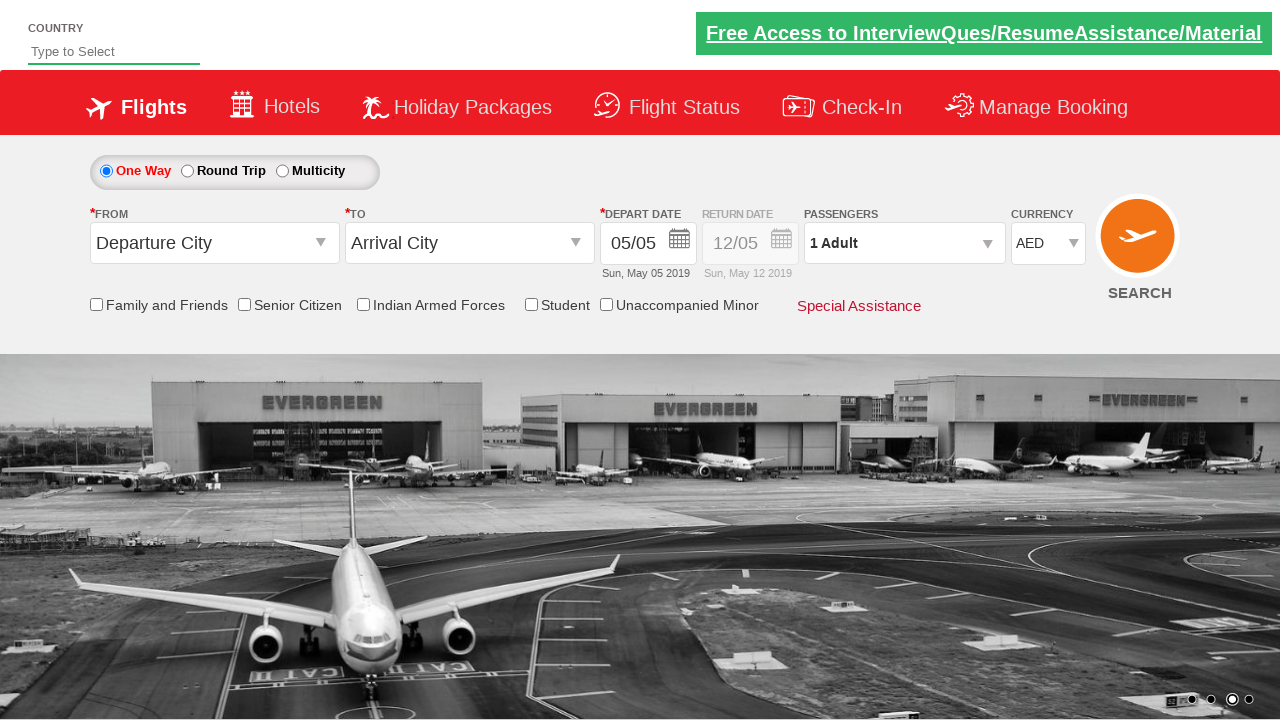

Waited 1000ms to verify selection was made
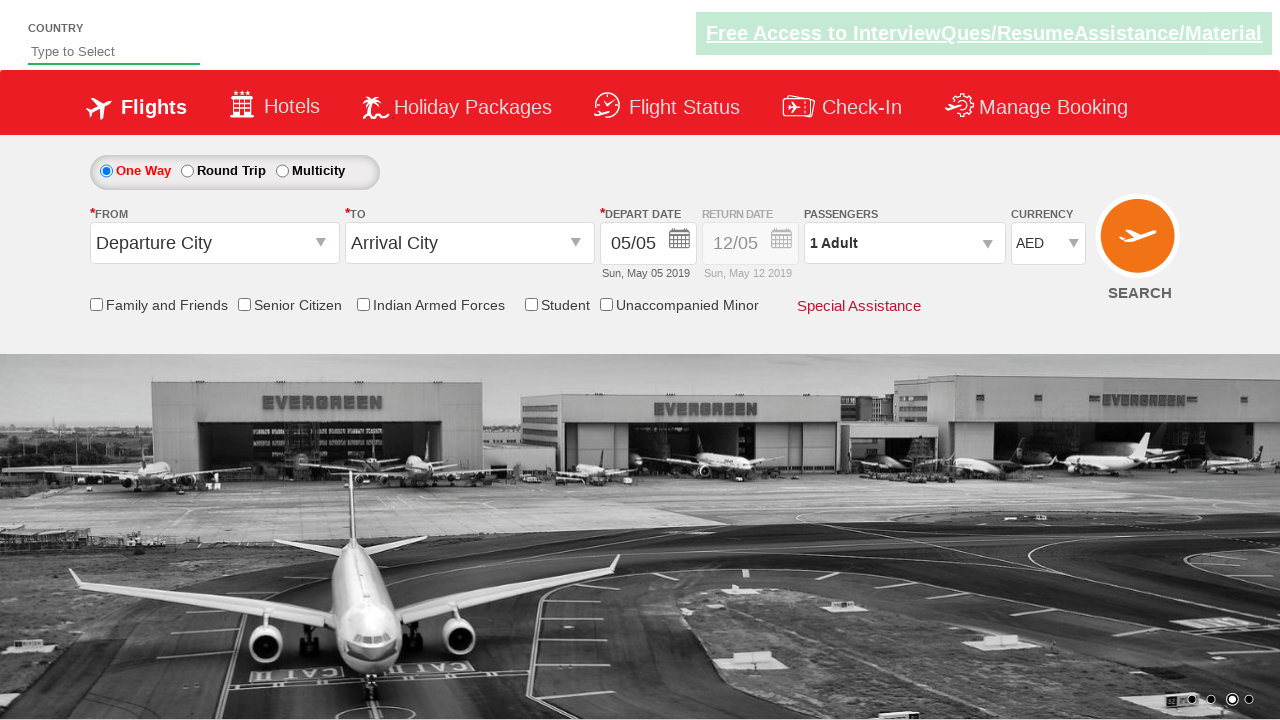

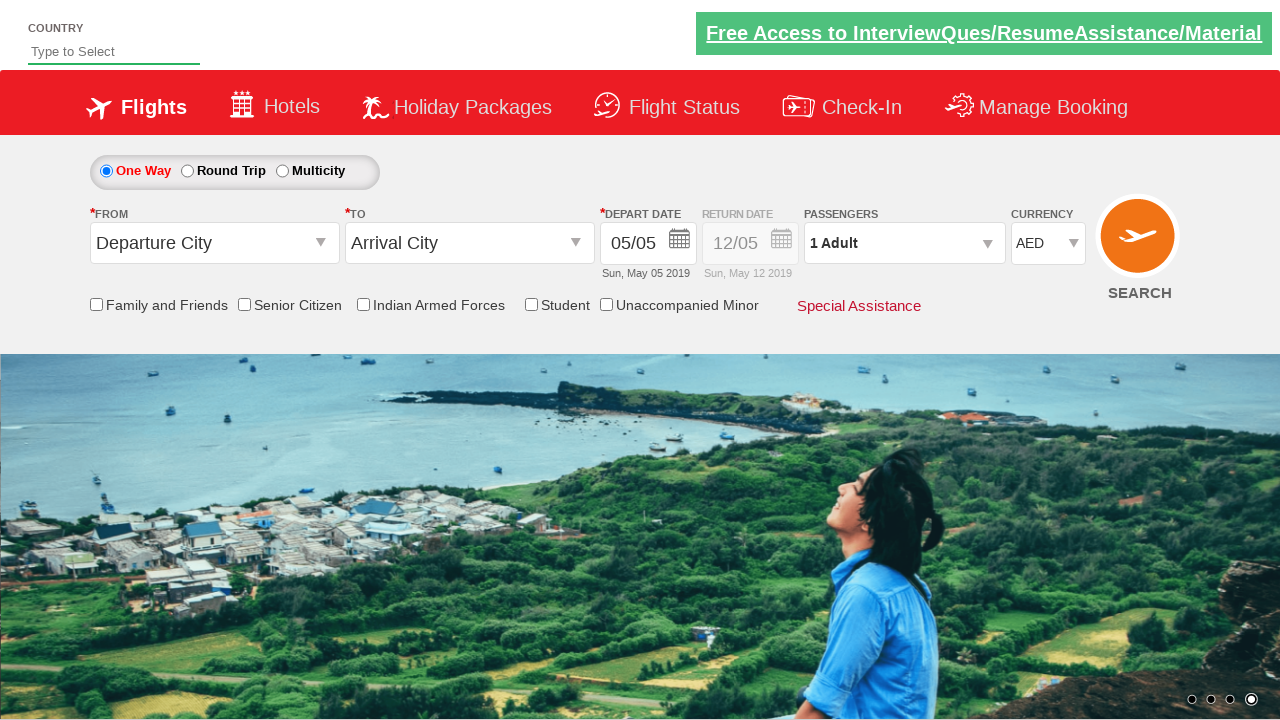